Tests dropdown and passenger selection functionality on a travel booking form by selecting currency options and incrementing adult passenger count

Starting URL: https://rahulshettyacademy.com/dropdownsPractise/

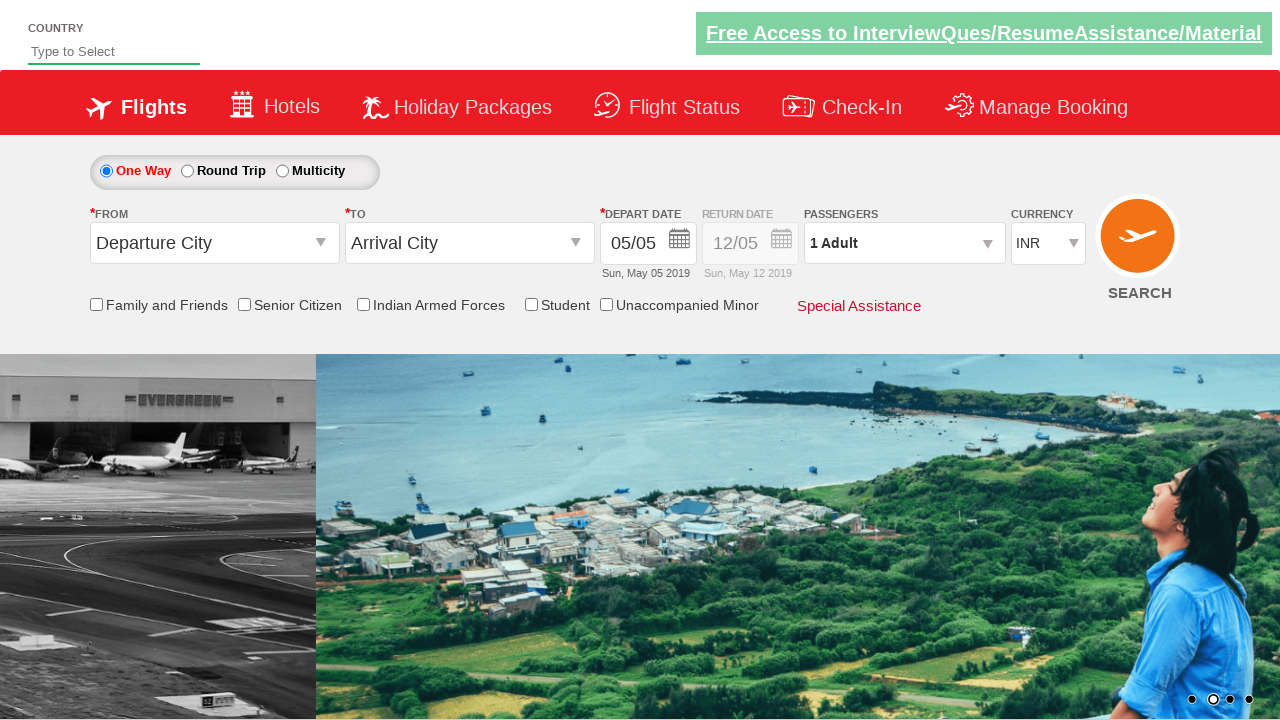

Clicked on currency dropdown at (1048, 244) on #ctl00_mainContent_DropDownListCurrency
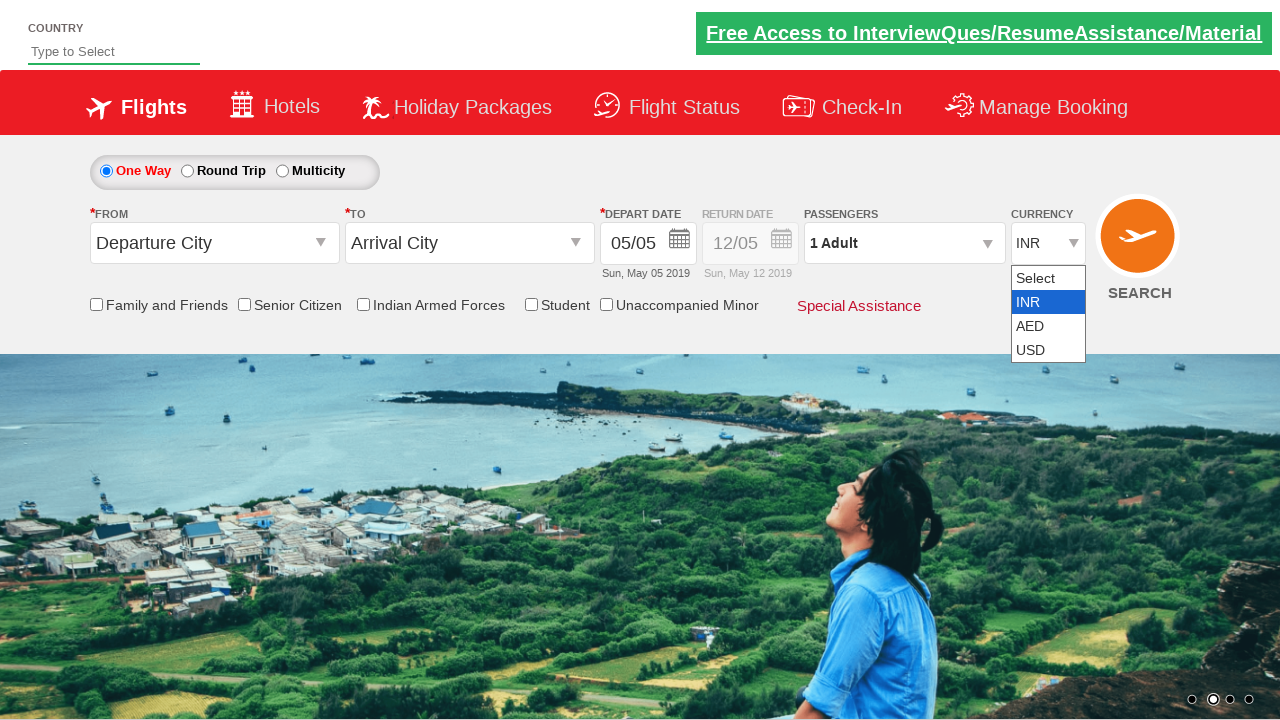

Selected USD currency by index 3 on #ctl00_mainContent_DropDownListCurrency
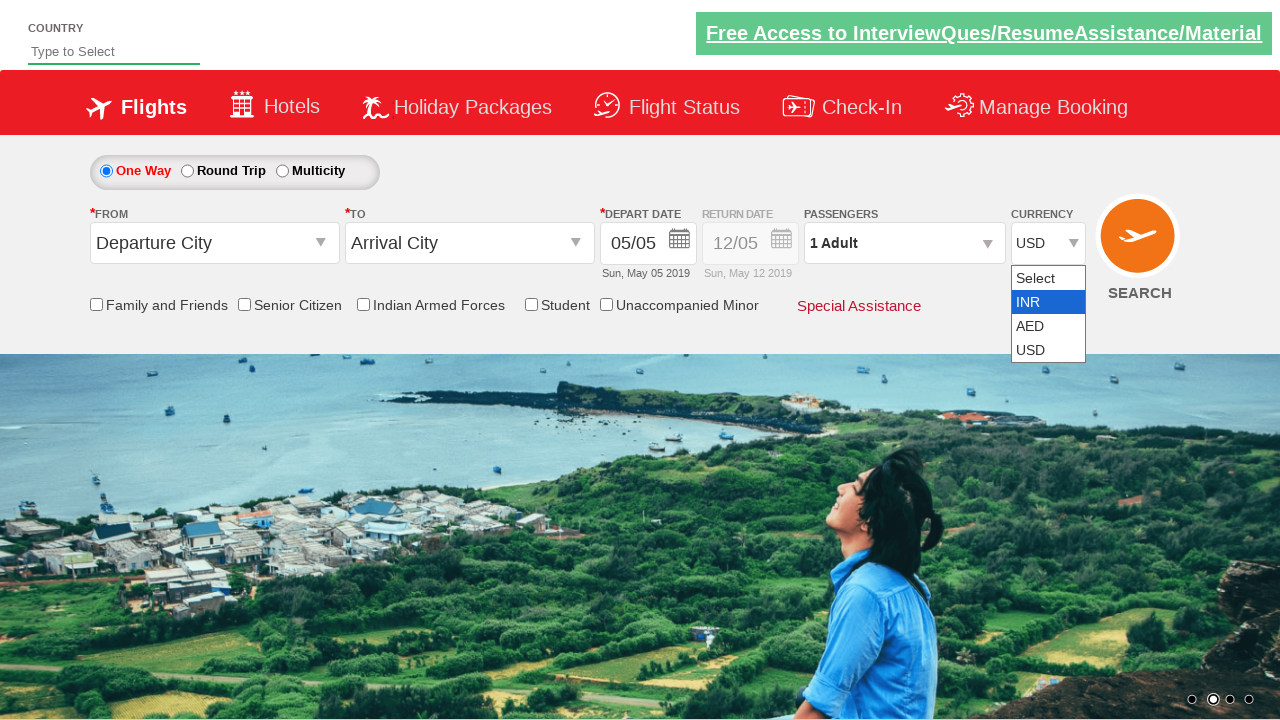

Selected INR currency by value on #ctl00_mainContent_DropDownListCurrency
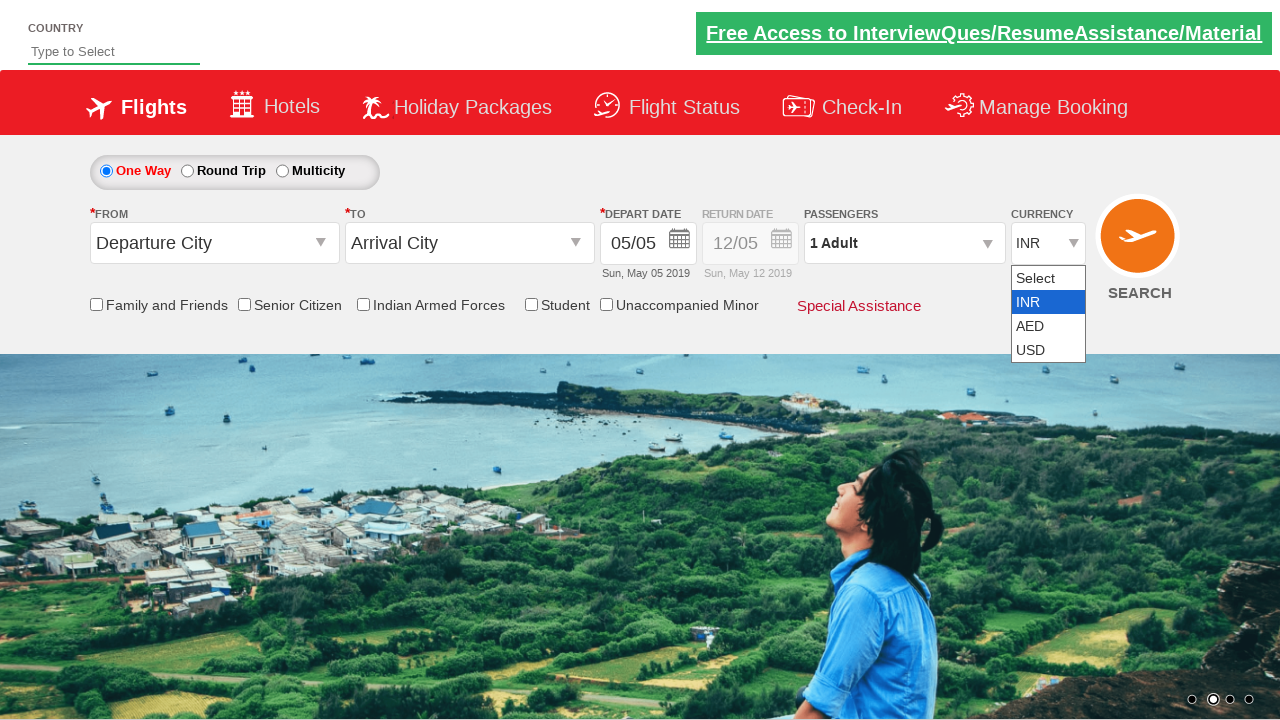

Selected AED currency by visible text on #ctl00_mainContent_DropDownListCurrency
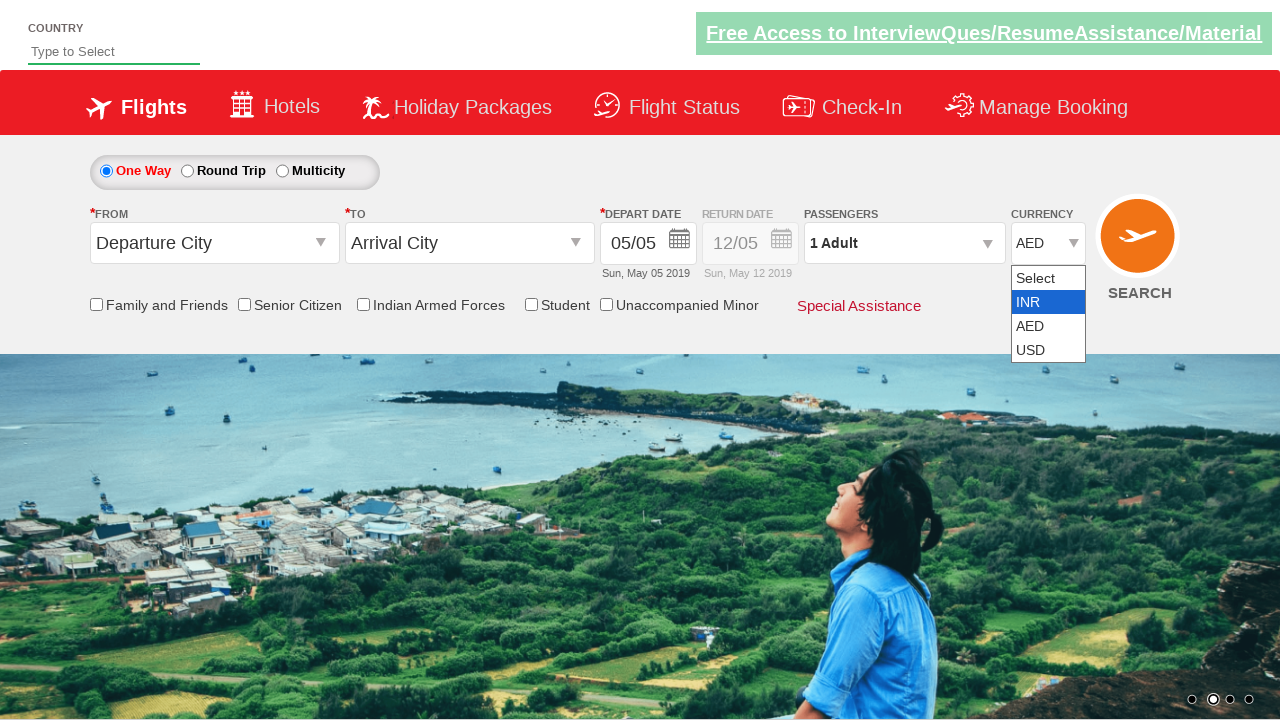

Clicked on passenger info dropdown at (904, 243) on #divpaxinfo
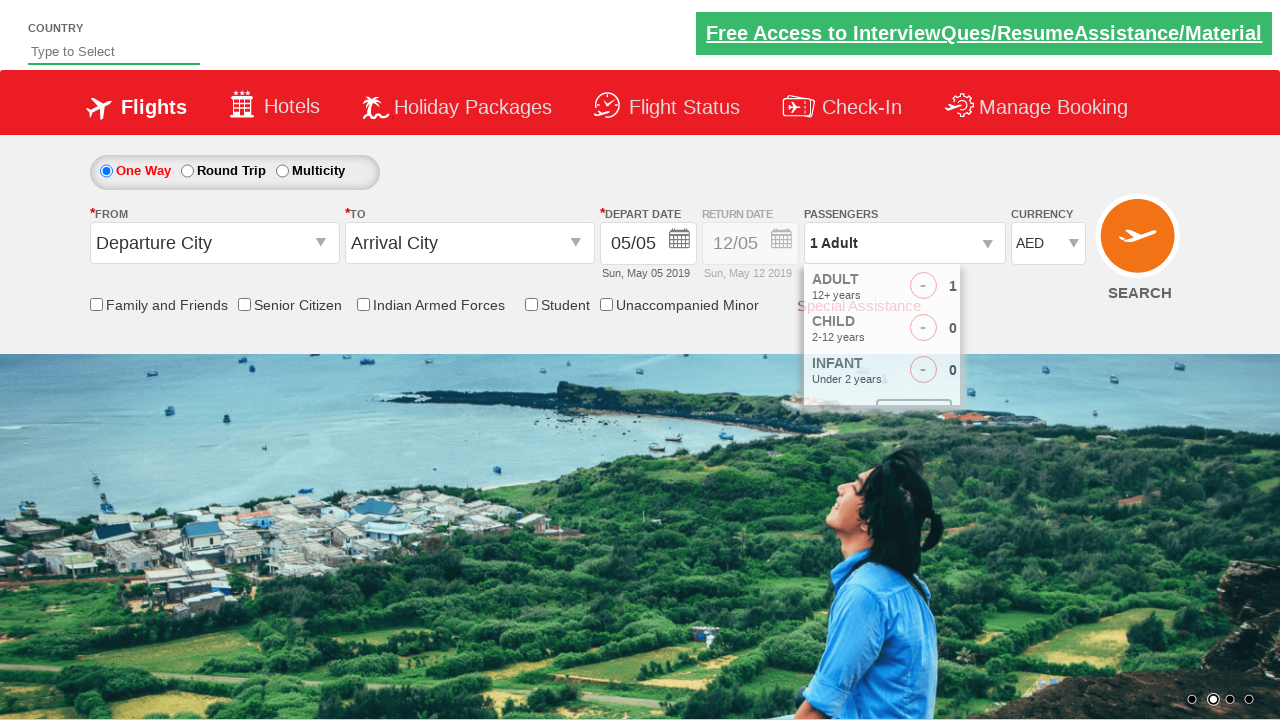

Waited 2000ms for passenger dropdown to open
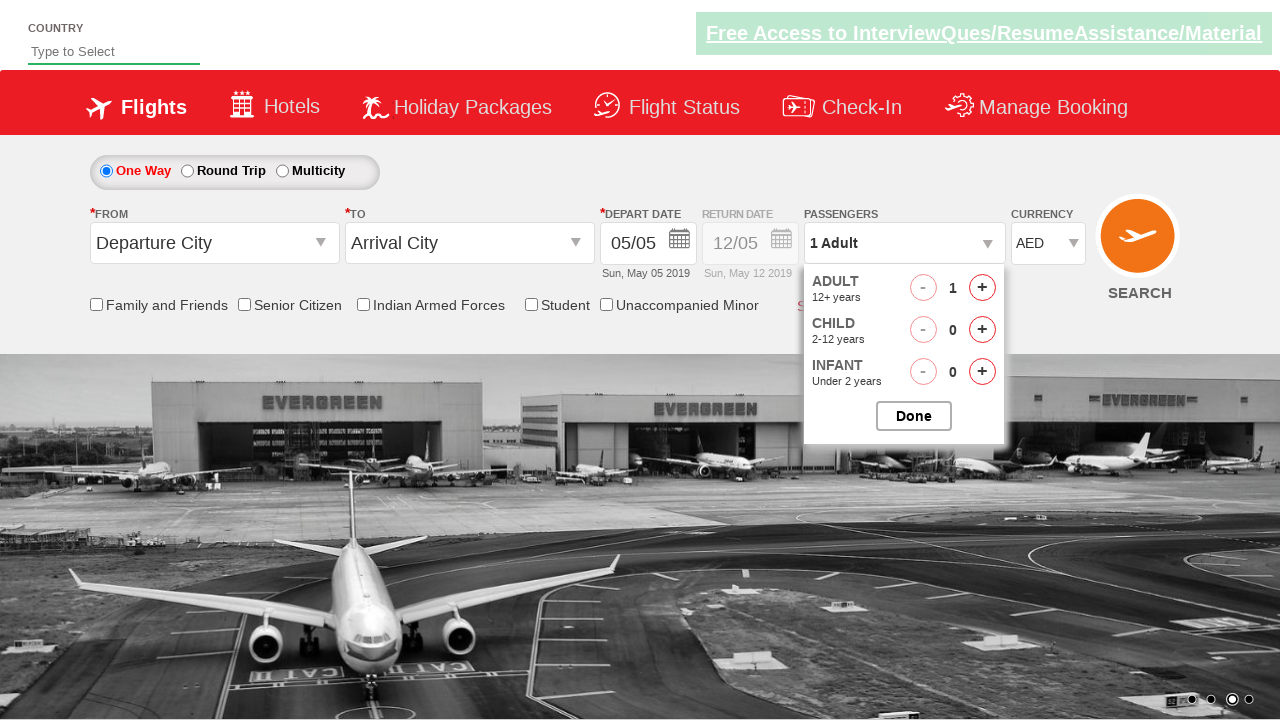

Clicked increment adult button (click 1 of 4) at (982, 288) on #hrefIncAdt
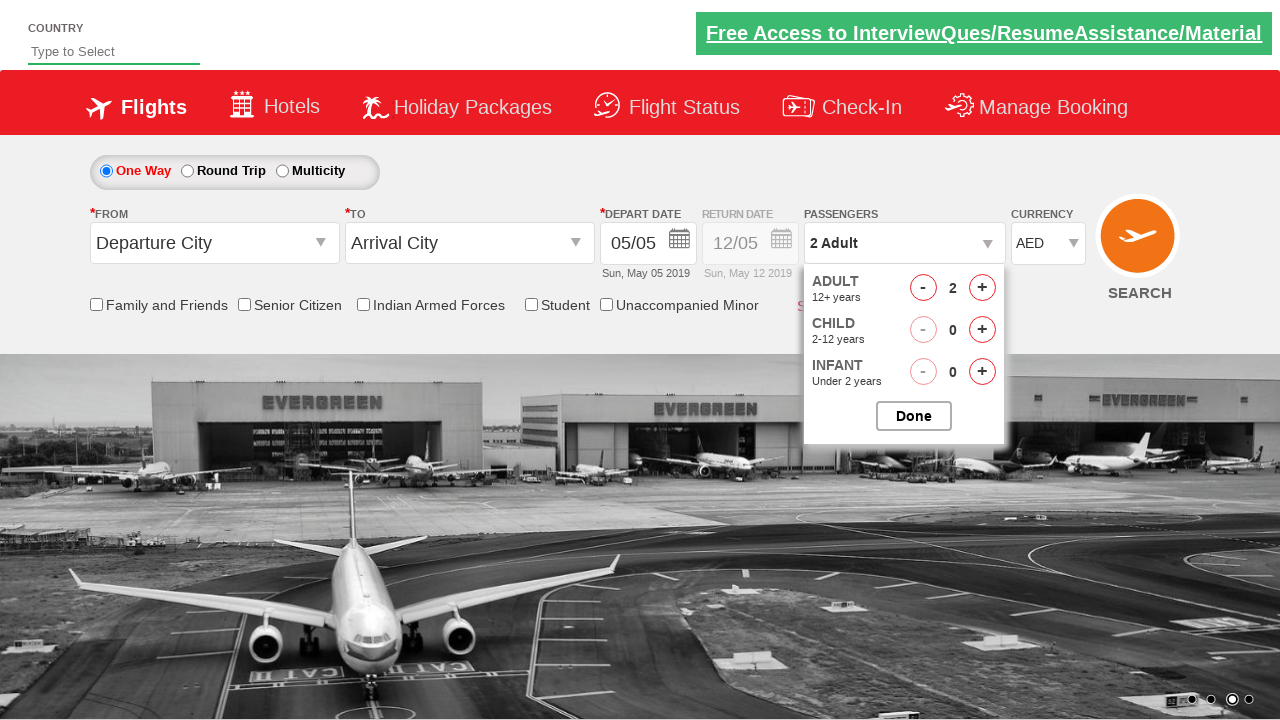

Clicked increment adult button (click 2 of 4) at (982, 288) on #hrefIncAdt
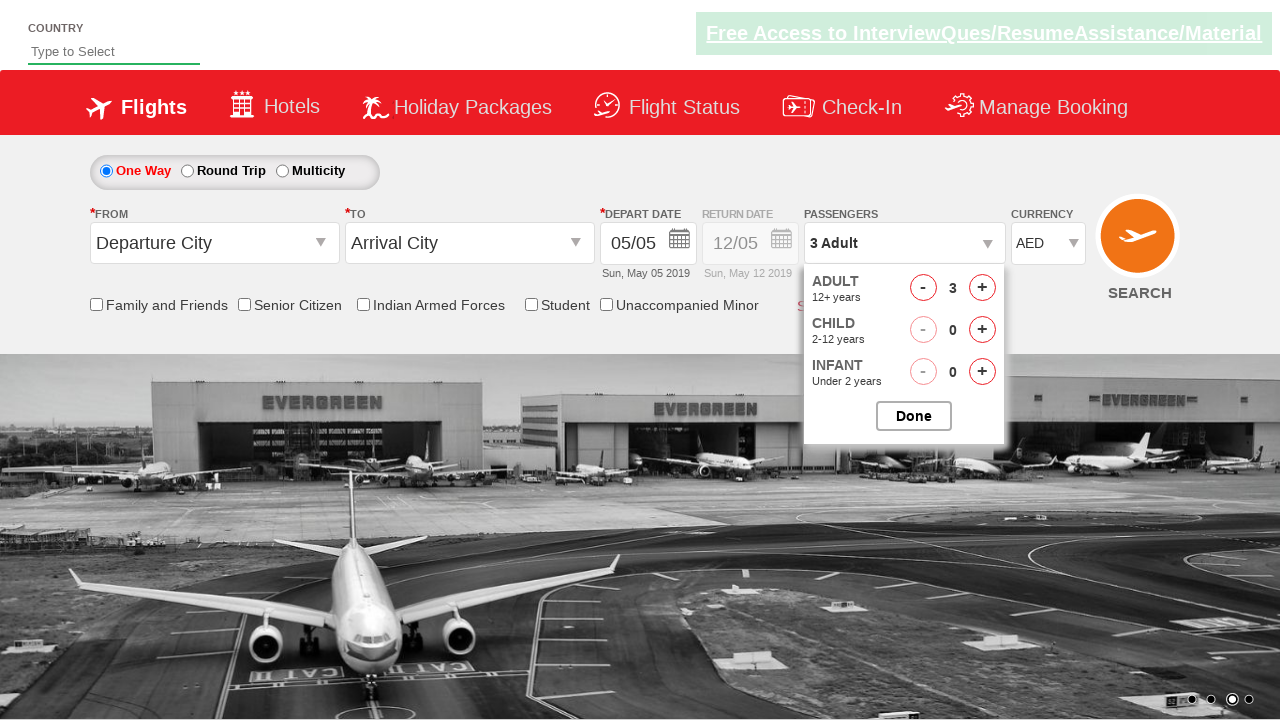

Clicked increment adult button (click 3 of 4) at (982, 288) on #hrefIncAdt
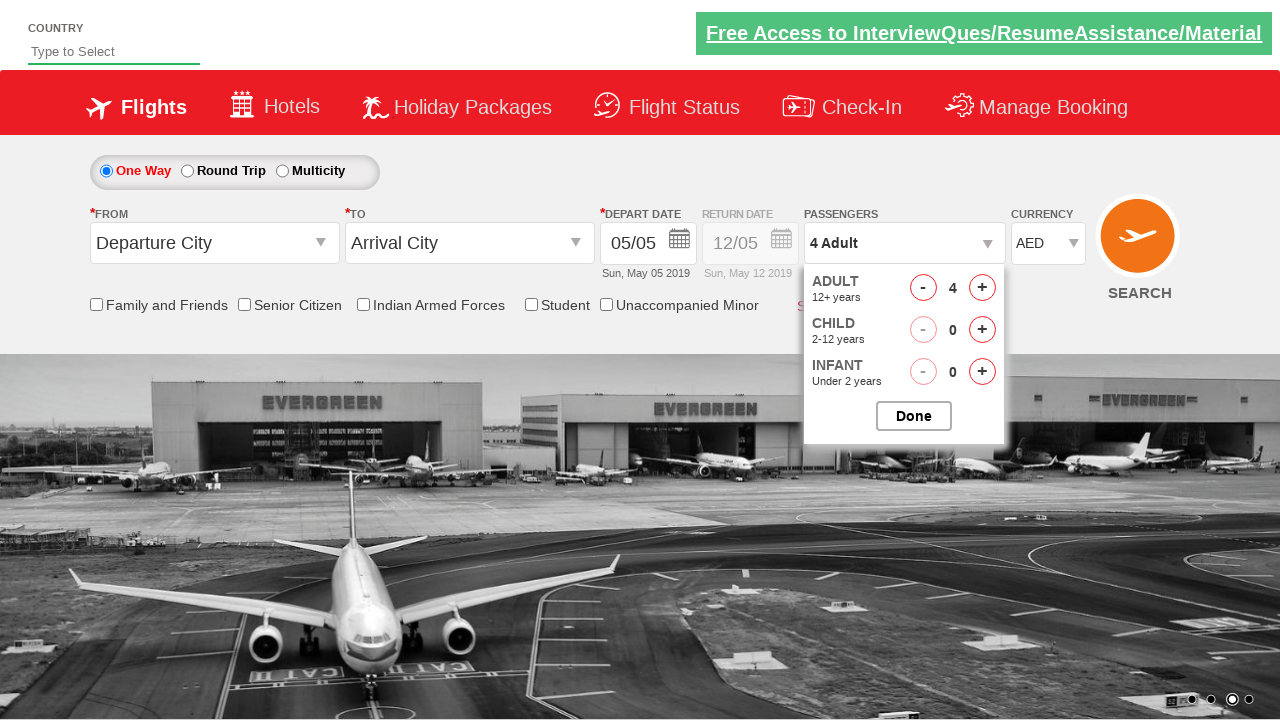

Clicked increment adult button (click 4 of 4) at (982, 288) on #hrefIncAdt
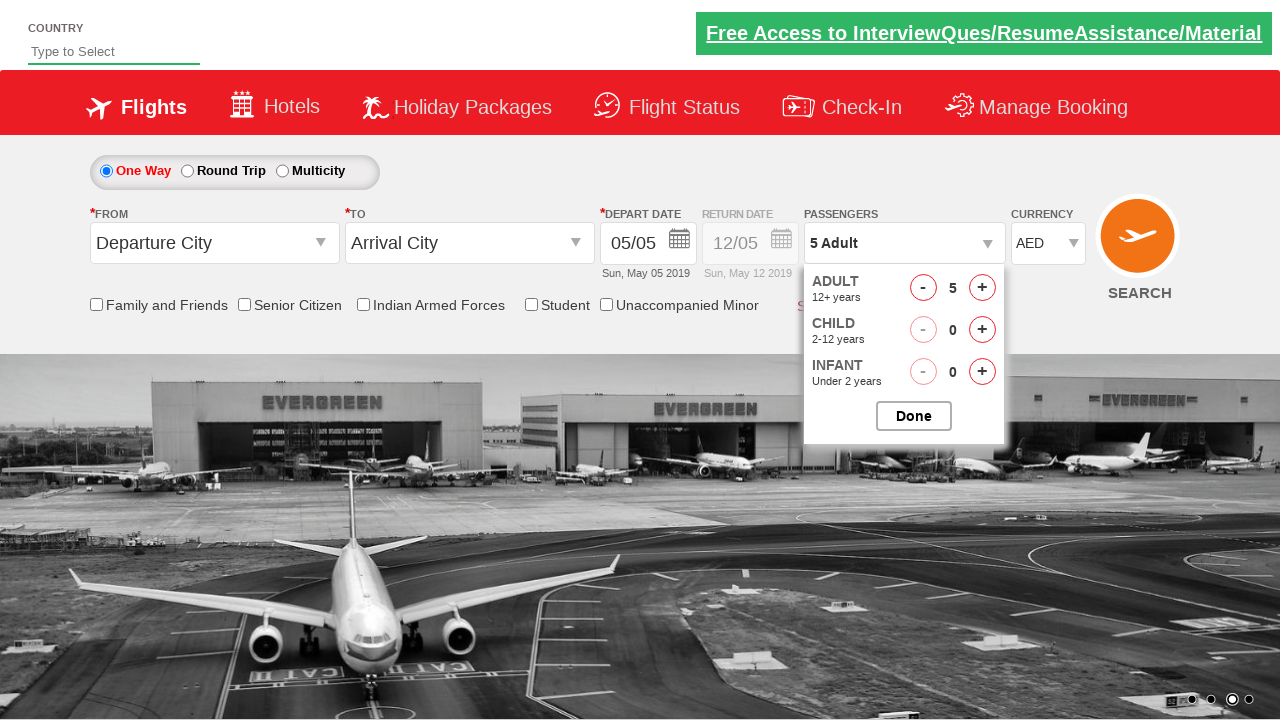

Closed passenger selection dropdown at (914, 416) on #btnclosepaxoption
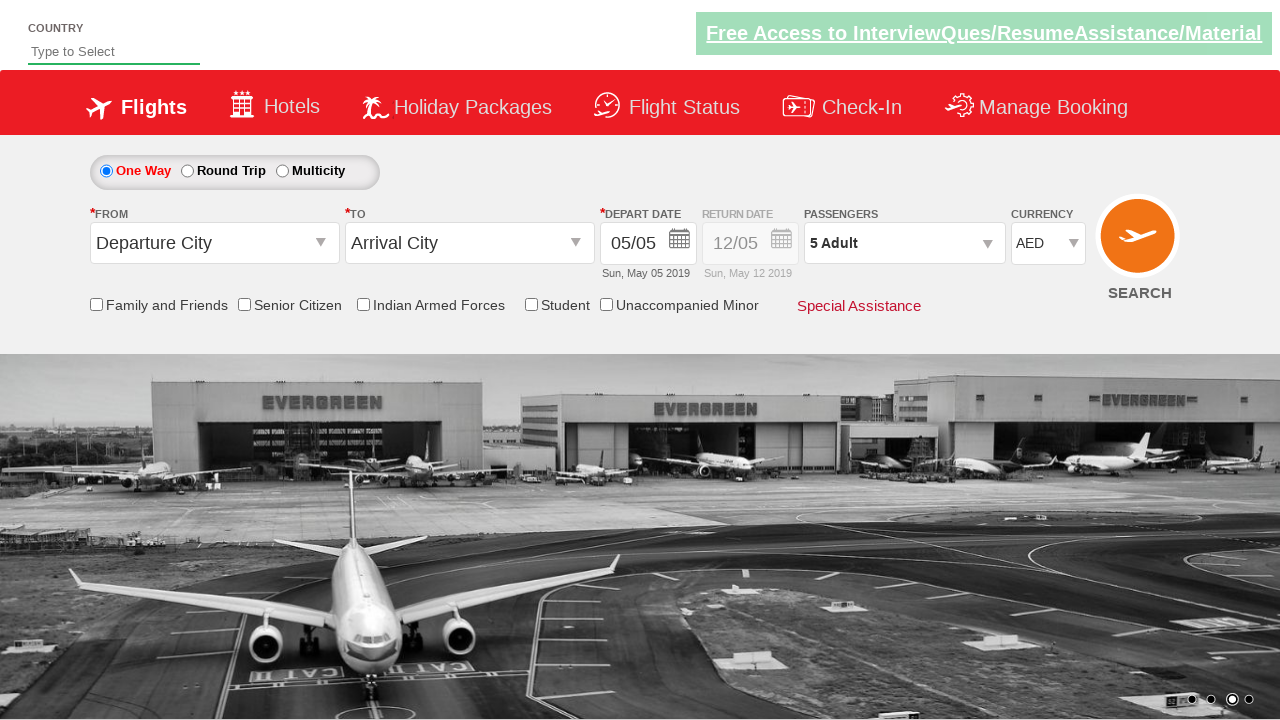

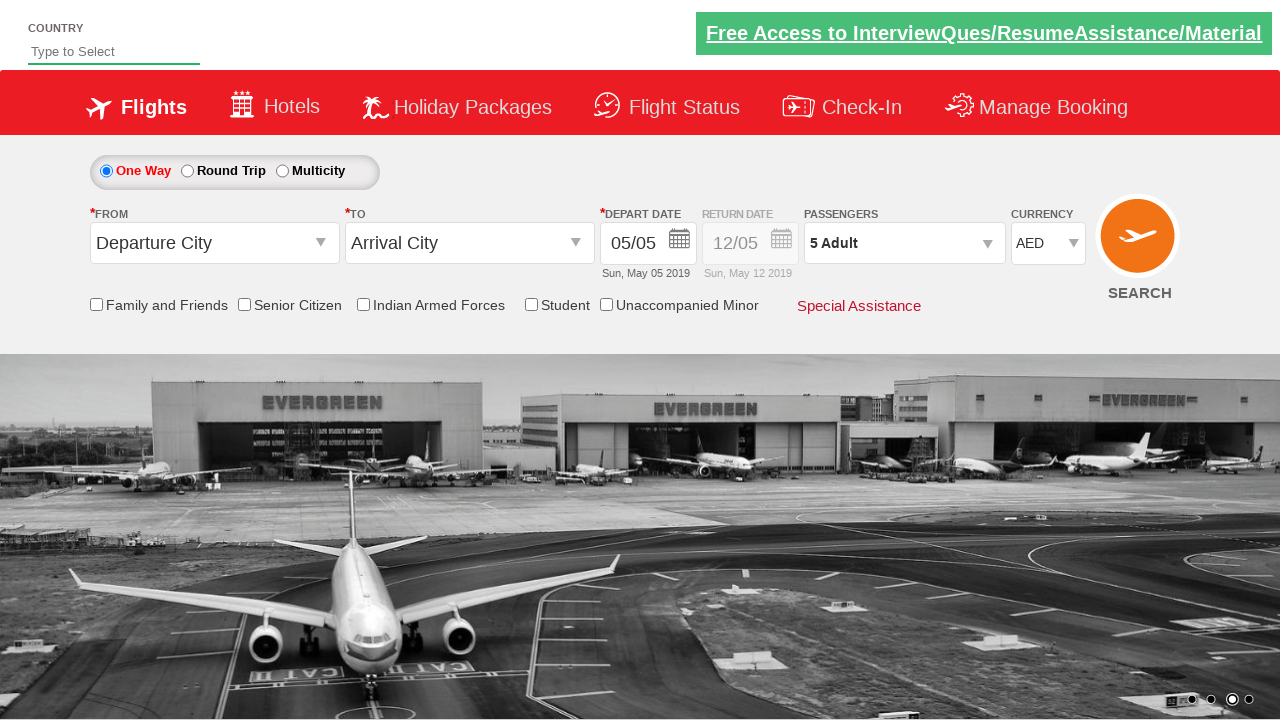